Tests drag-and-drop functionality on jQuery UI demo page by dragging an element from source to target drop zone within an iframe

Starting URL: https://jqueryui.com/droppable/

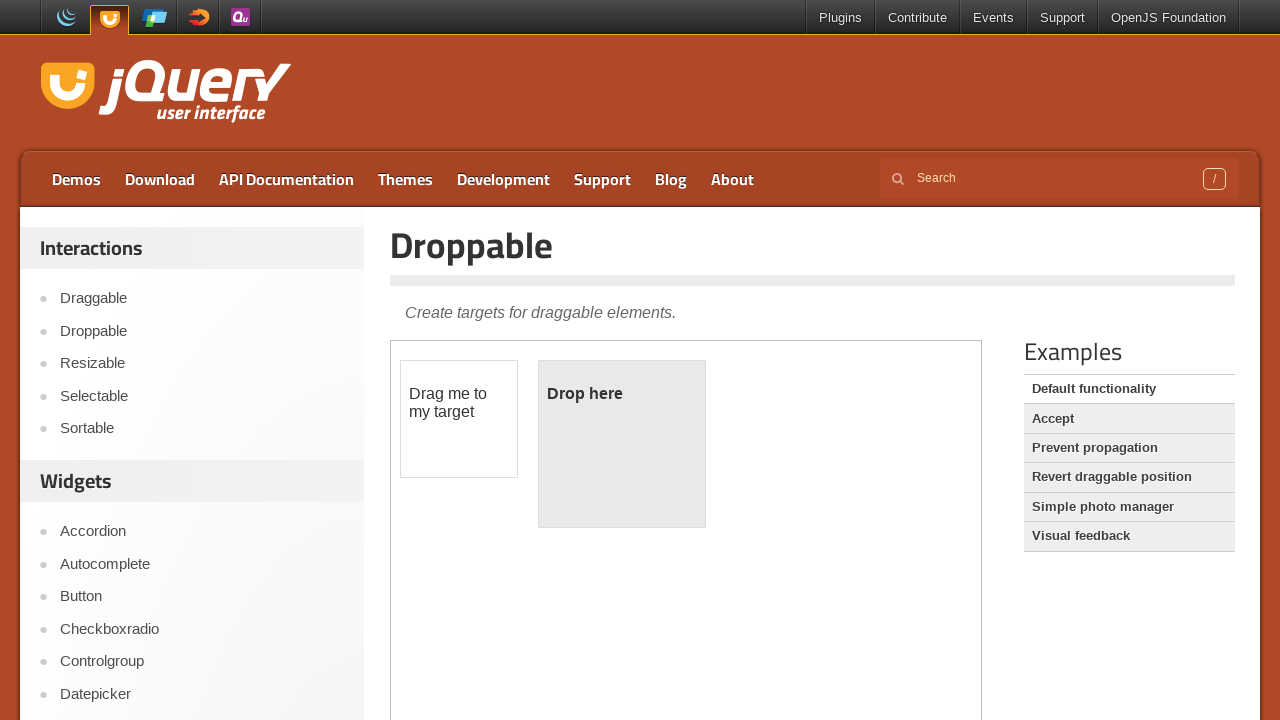

Located iframe with demo-frame class
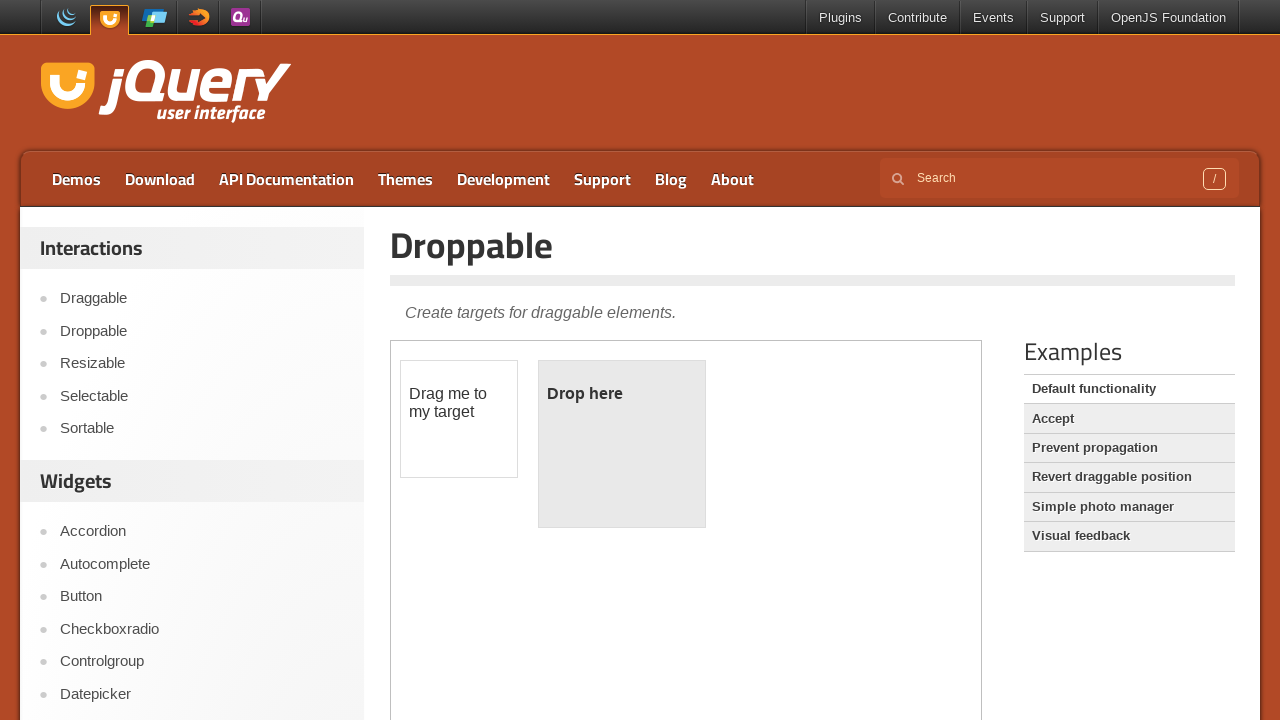

Located draggable element with id 'draggable'
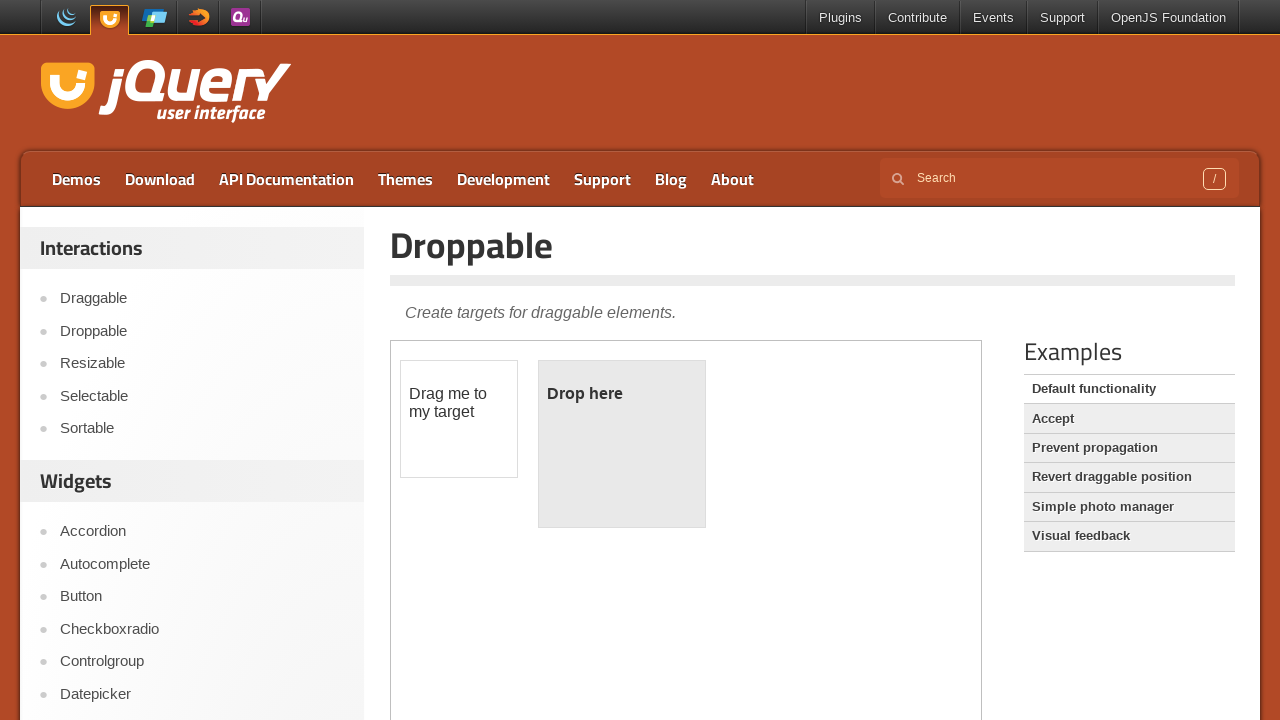

Located droppable element with id 'droppable'
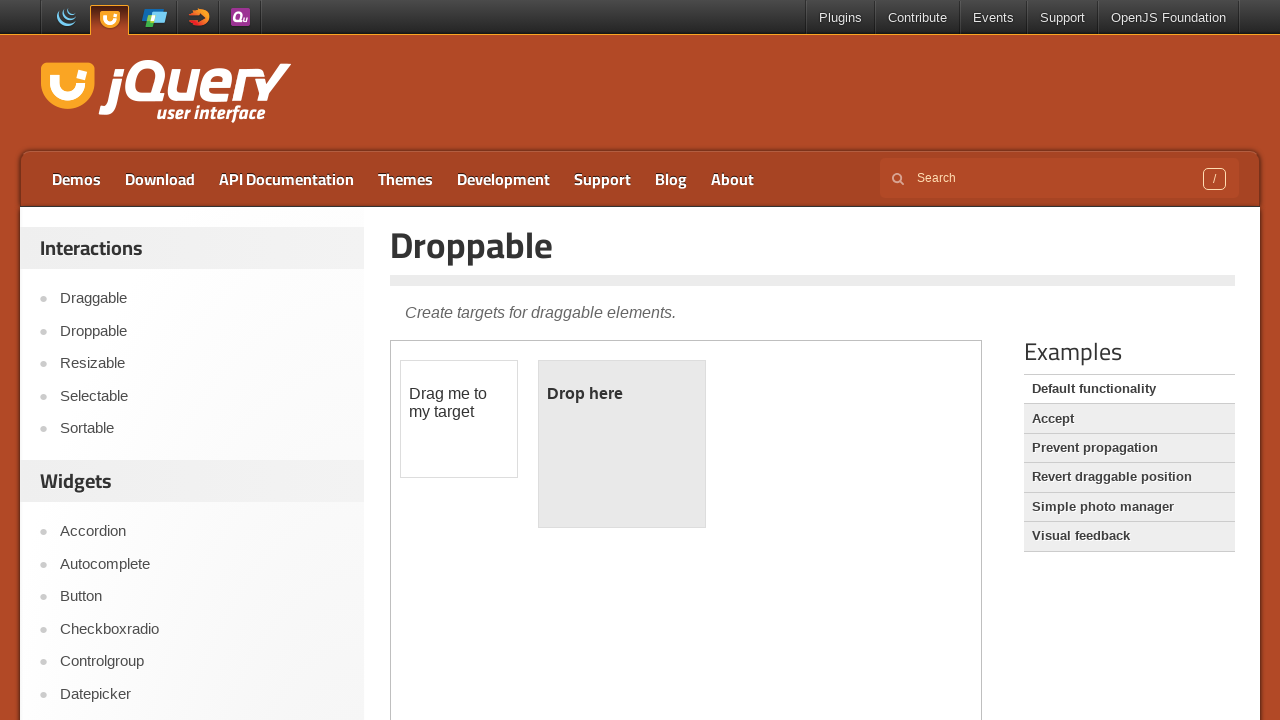

Draggable element became visible
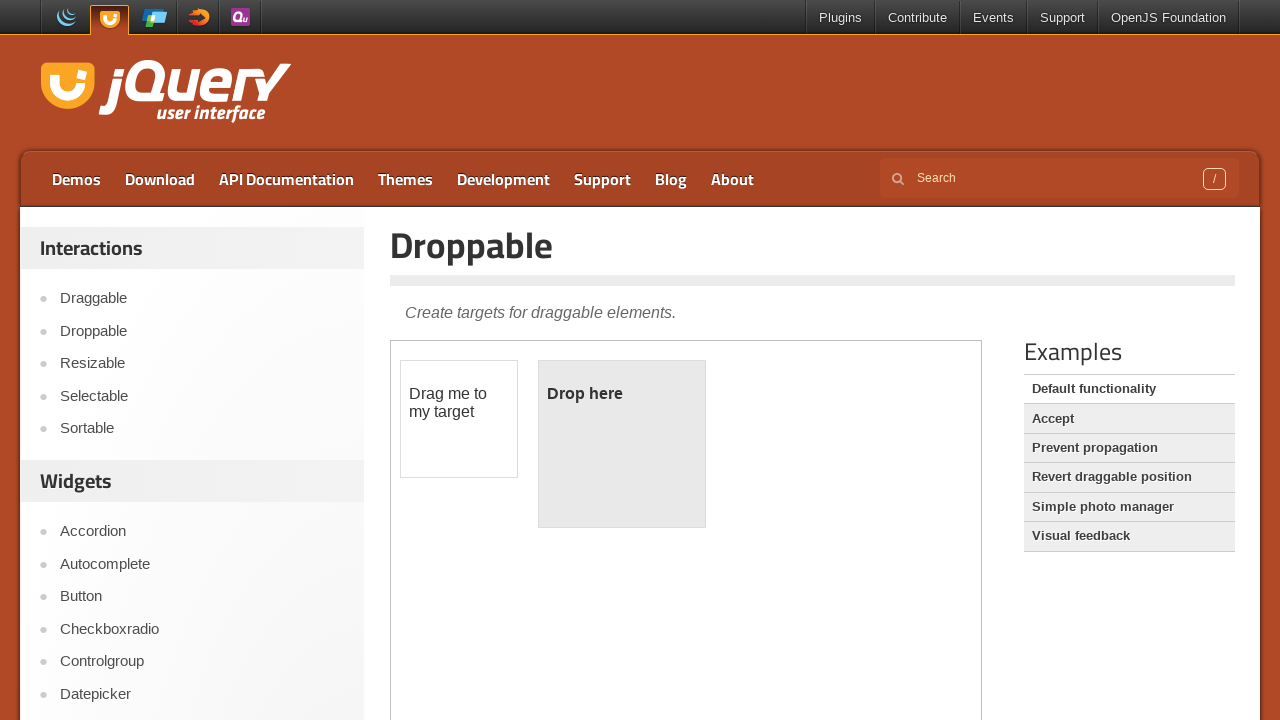

Droppable element became visible
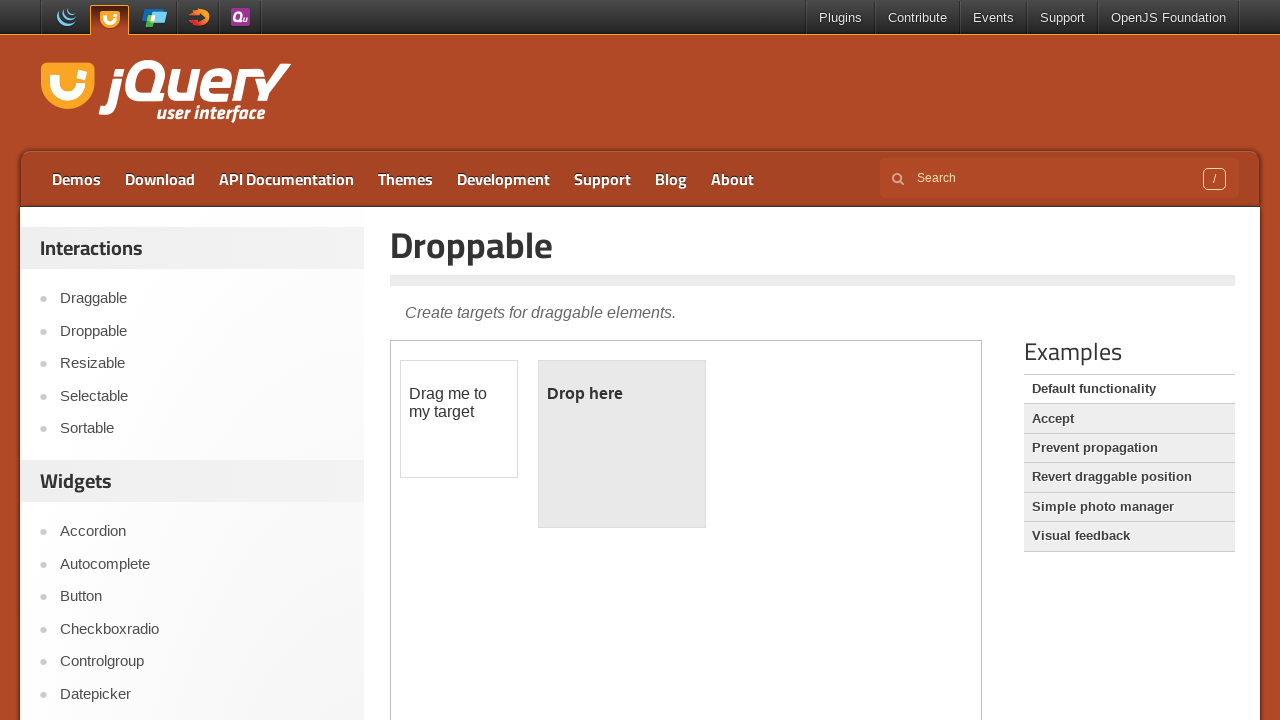

Dragged element from source to target drop zone at (622, 444)
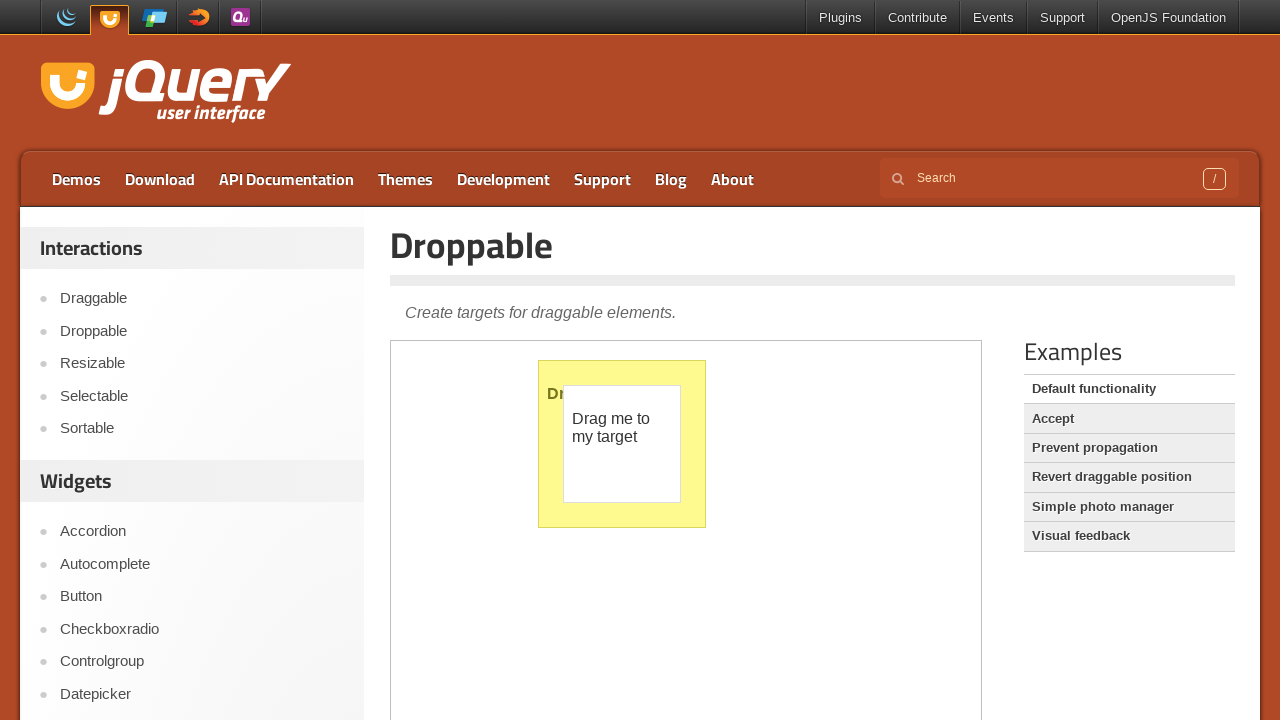

Verified drop was successful - droppable element highlighted with ui-state-highlight class
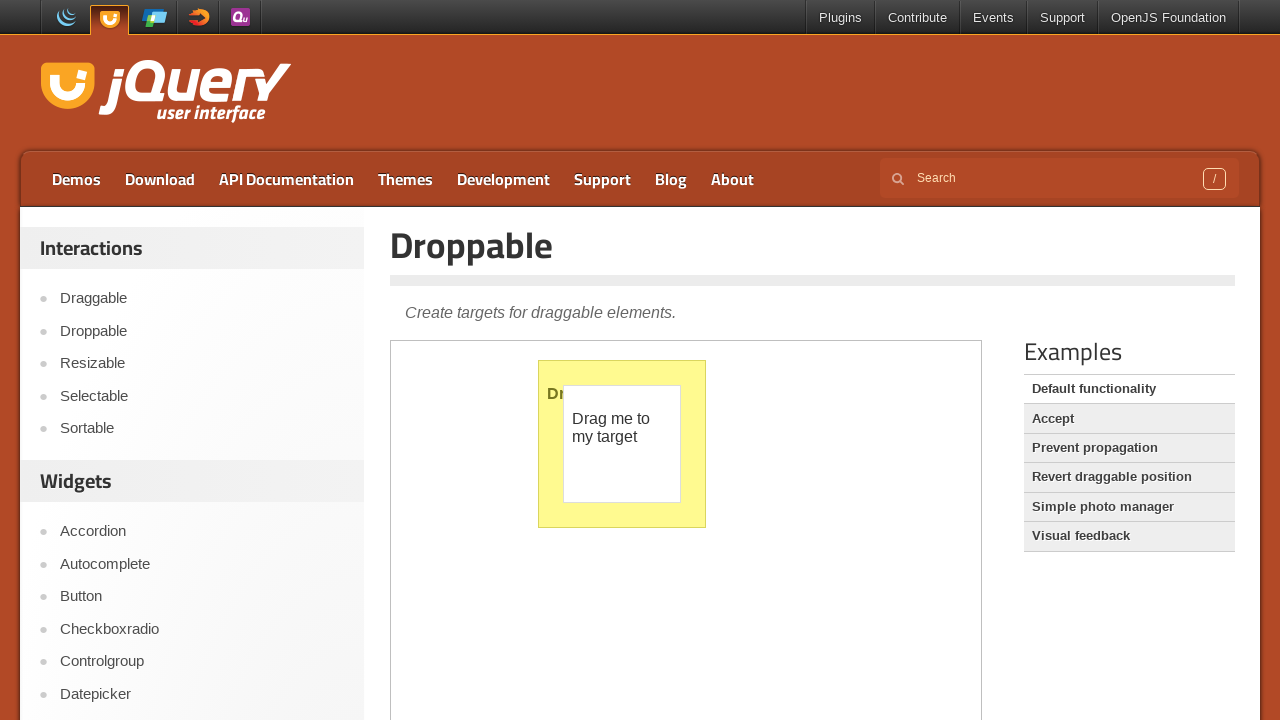

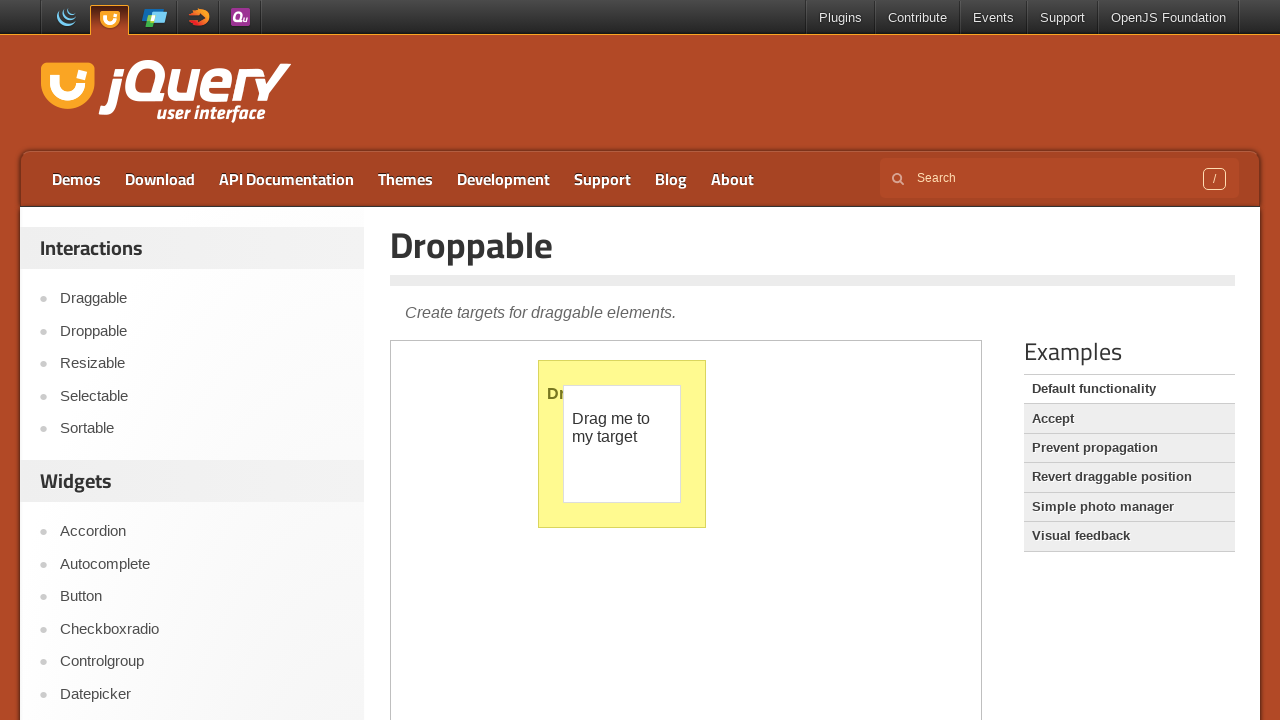